Tests browser back button navigation through filter views

Starting URL: https://demo.playwright.dev/todomvc

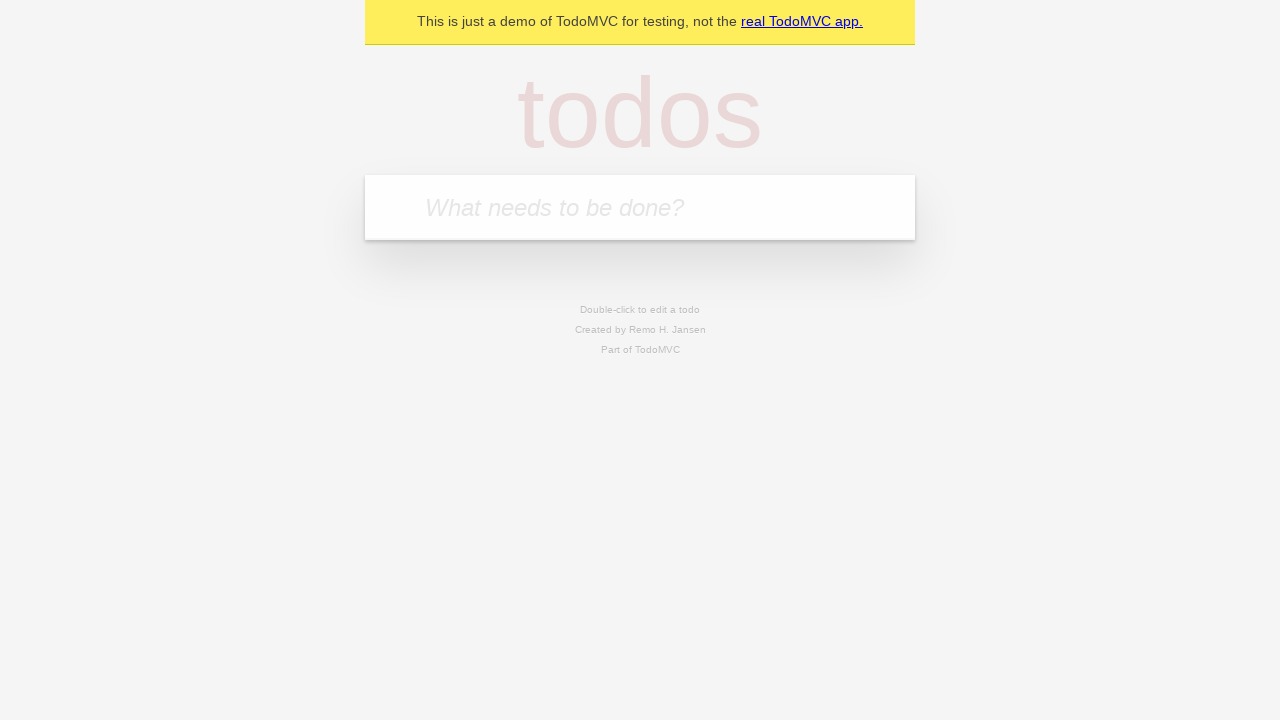

Filled first todo input with 'buy some cheese' on .new-todo
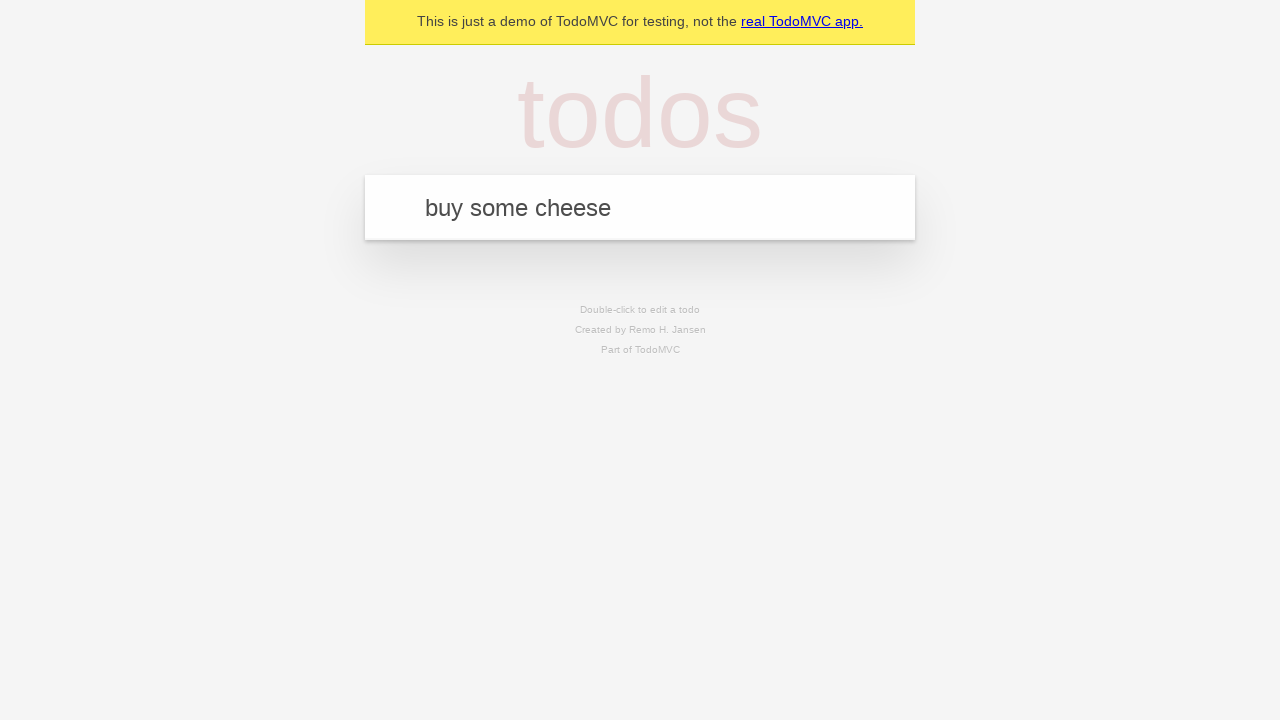

Pressed Enter to create first todo on .new-todo
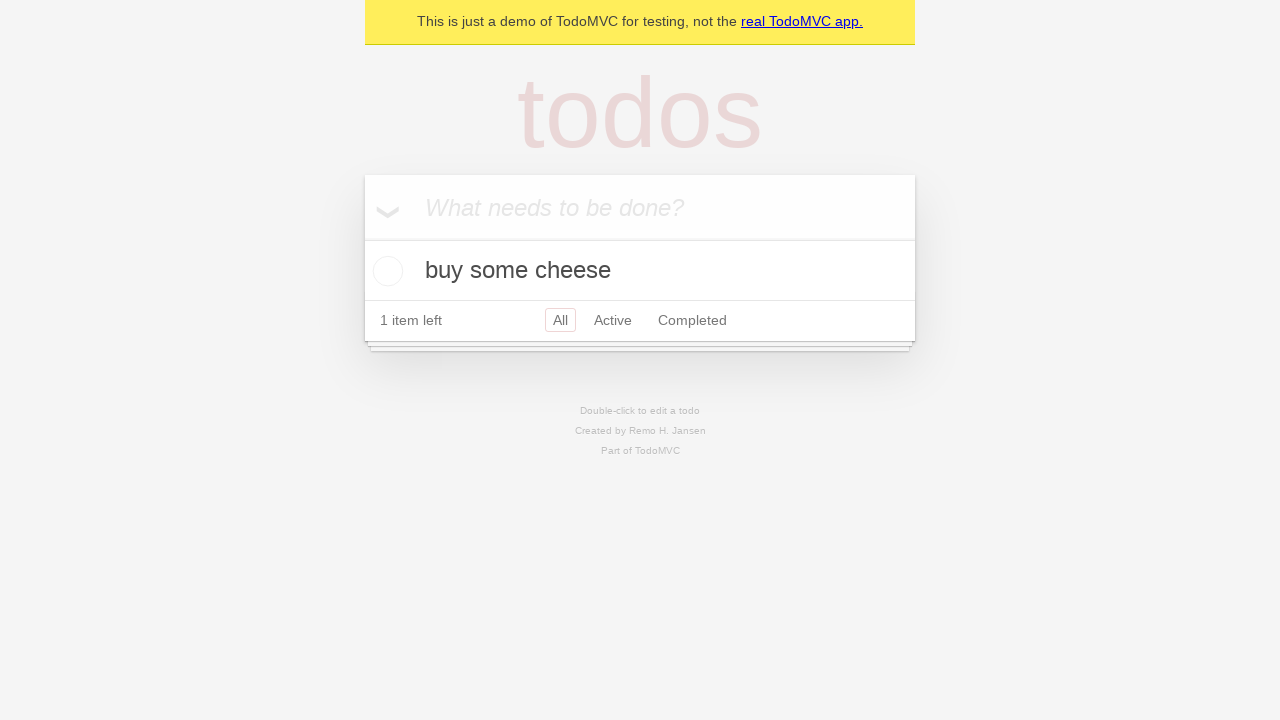

Filled second todo input with 'feed the cat' on .new-todo
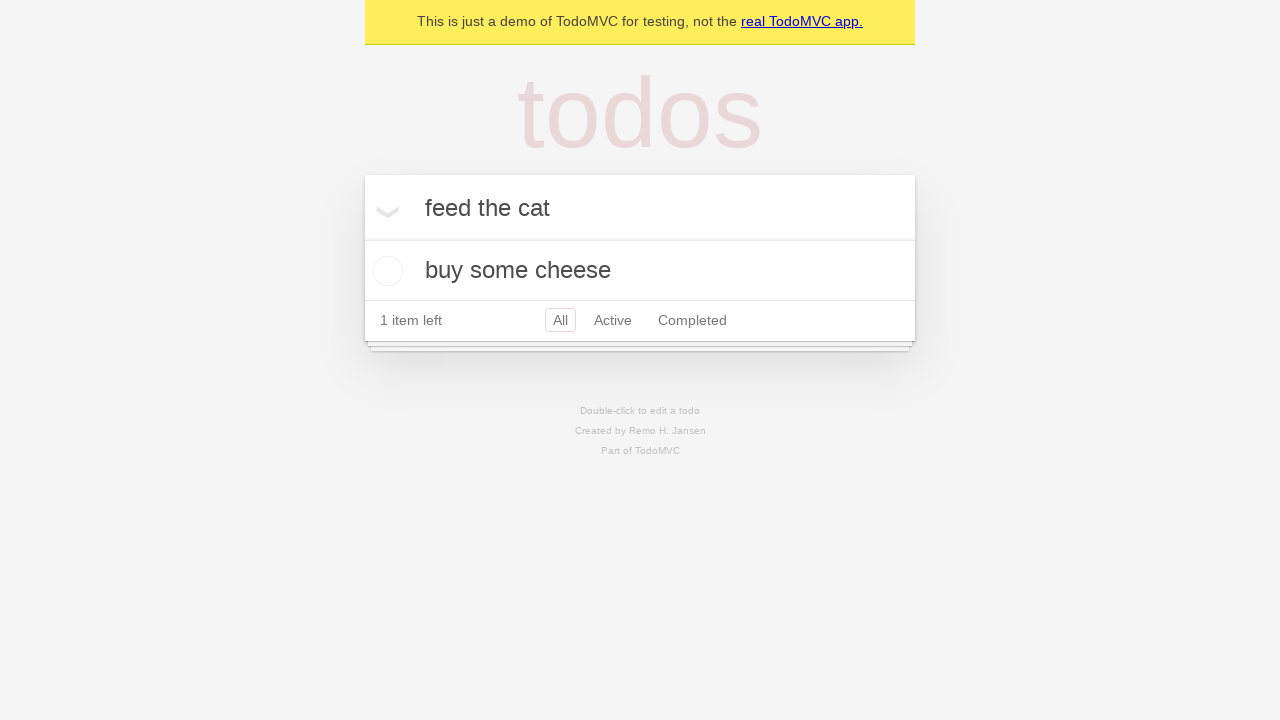

Pressed Enter to create second todo on .new-todo
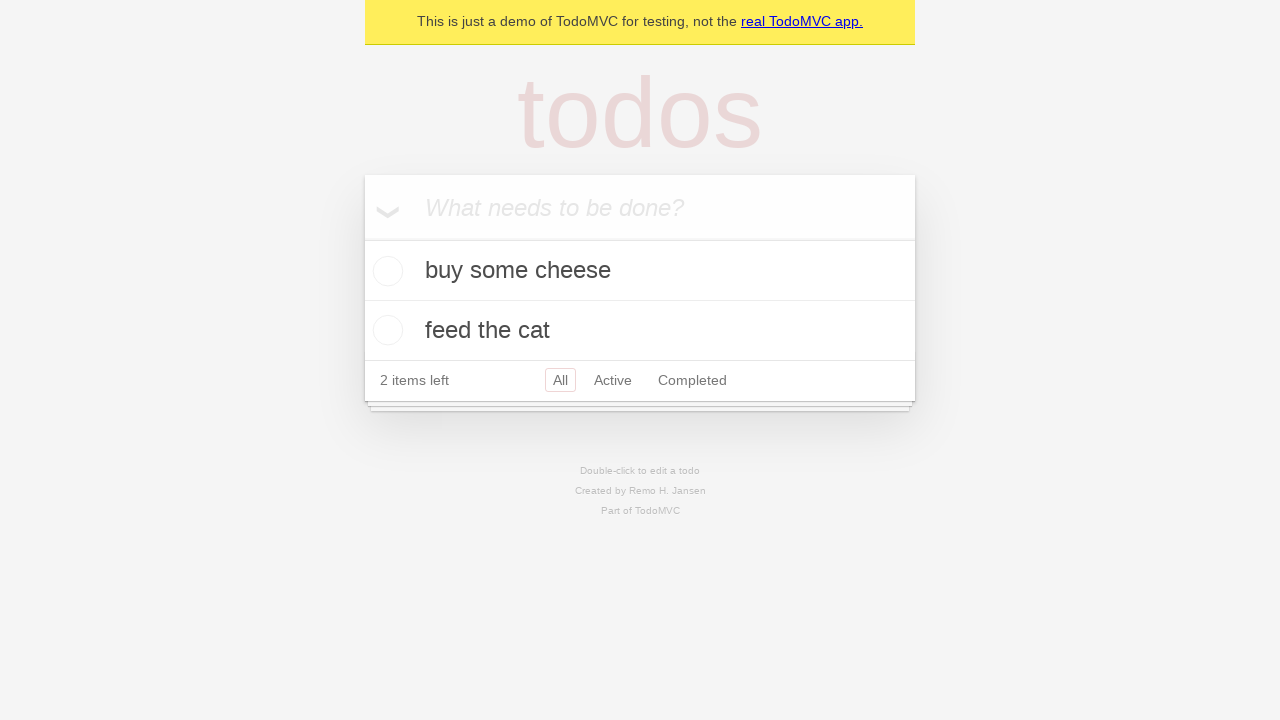

Filled third todo input with 'book a doctors appointment' on .new-todo
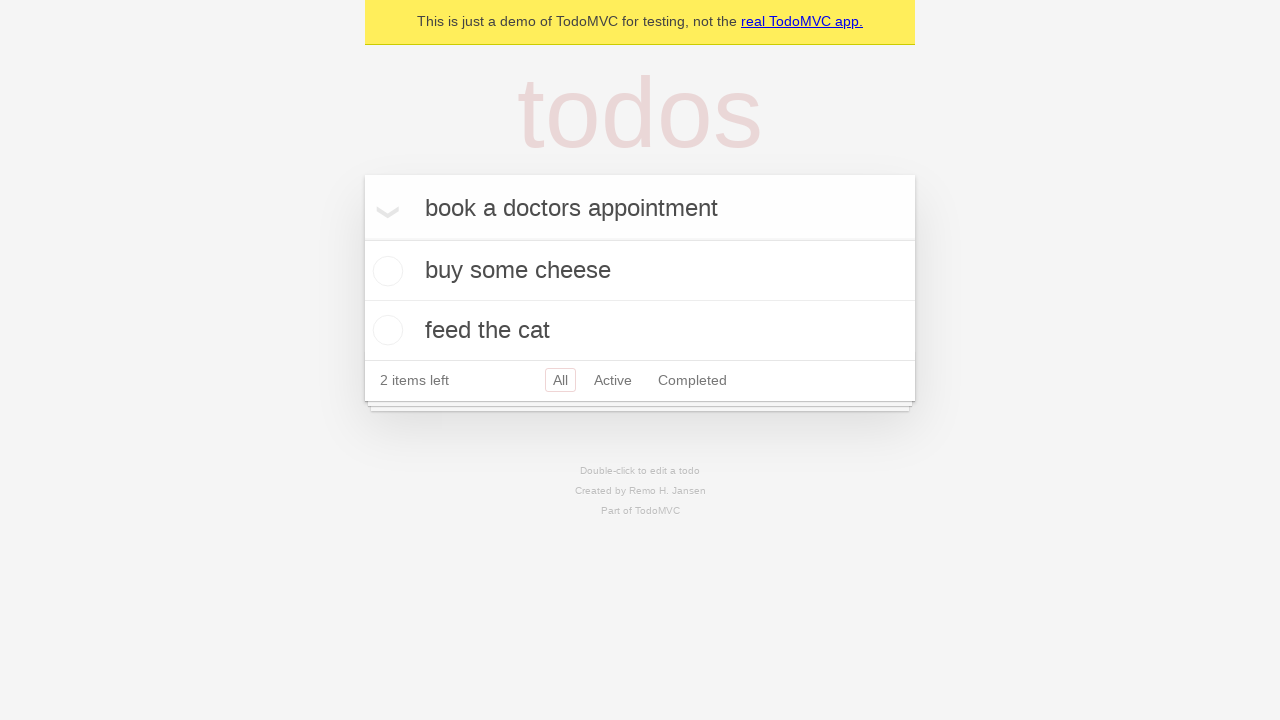

Pressed Enter to create third todo on .new-todo
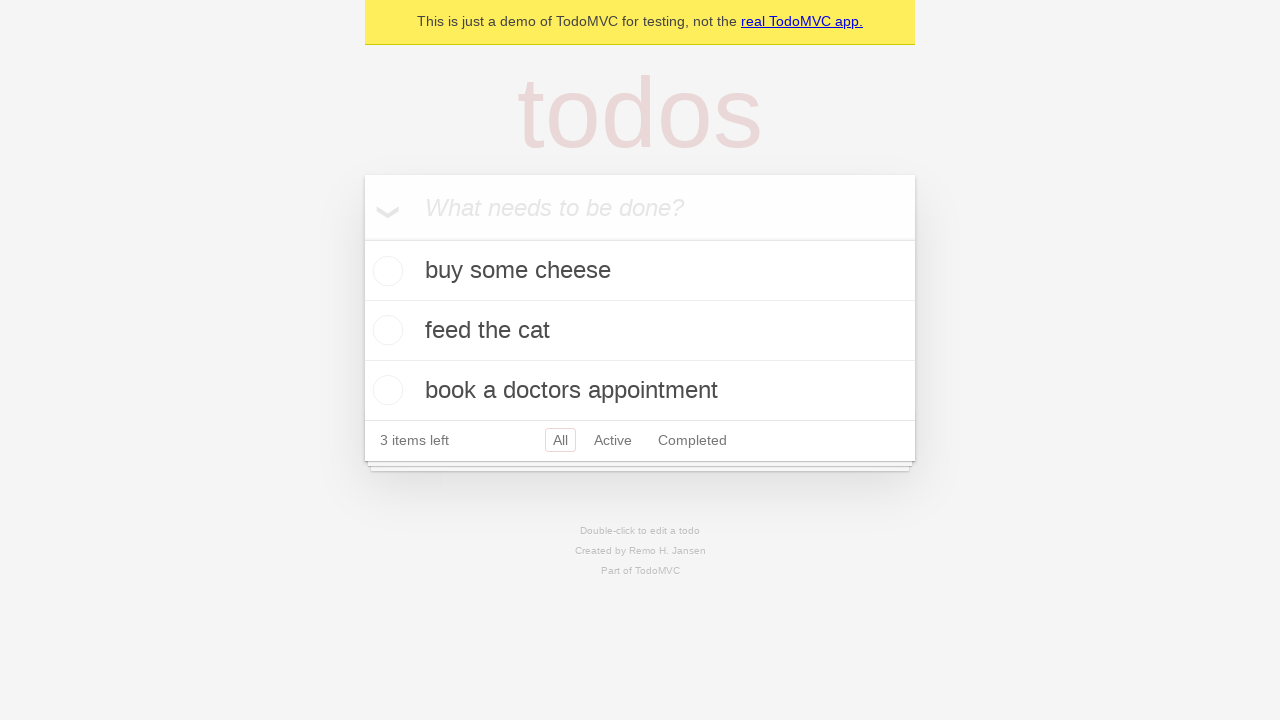

Waited for third todo item to be created
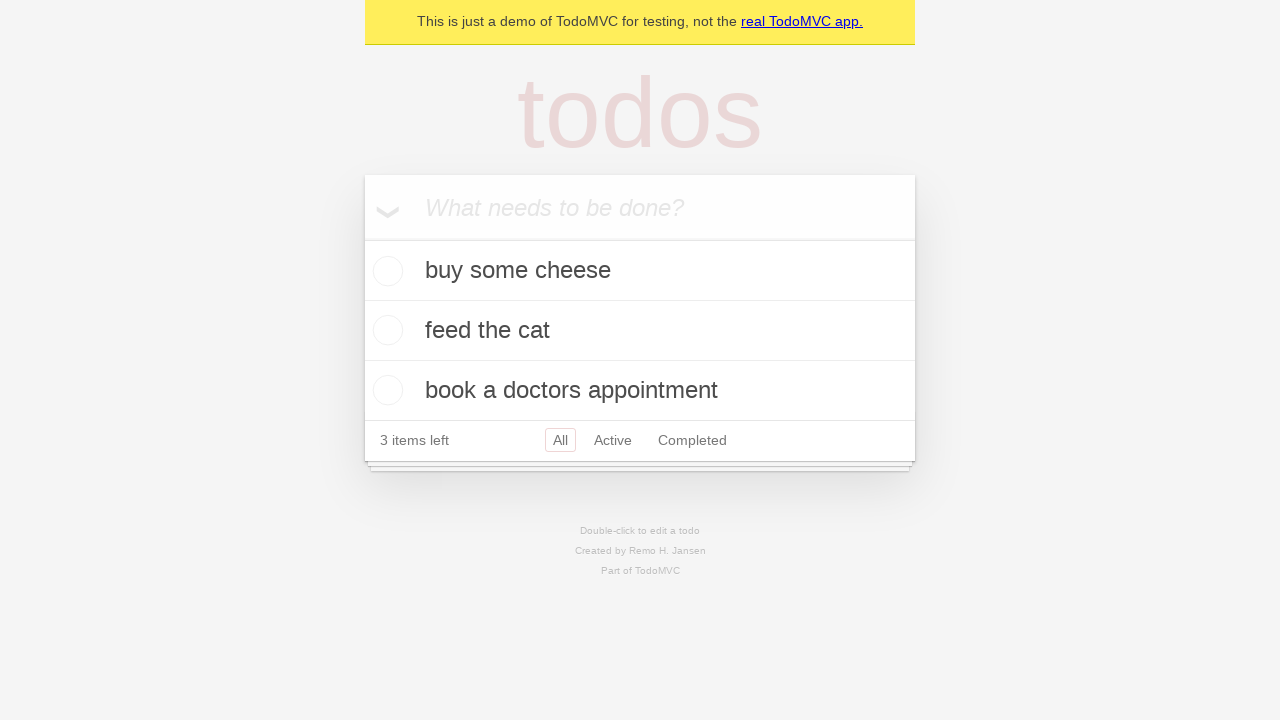

Marked second todo as complete at (385, 330) on .todo-list li .toggle >> nth=1
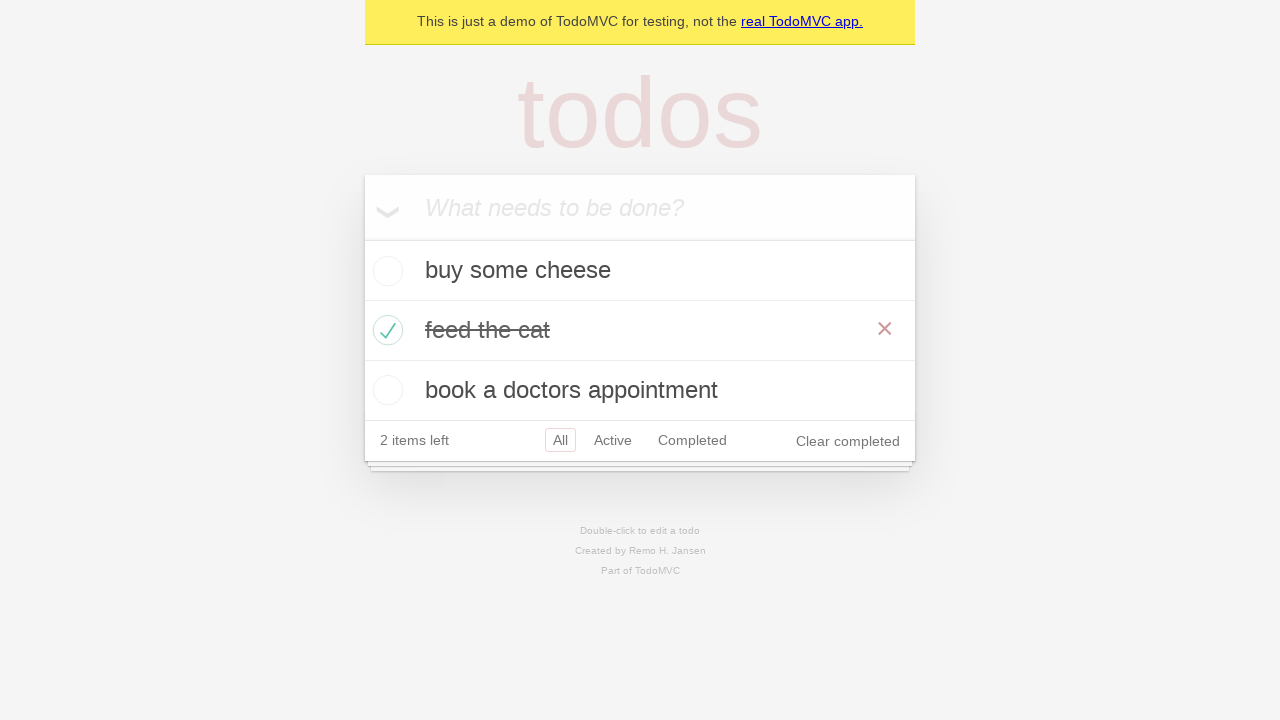

Clicked 'All' filter to view all todos at (560, 440) on .filters >> text=All
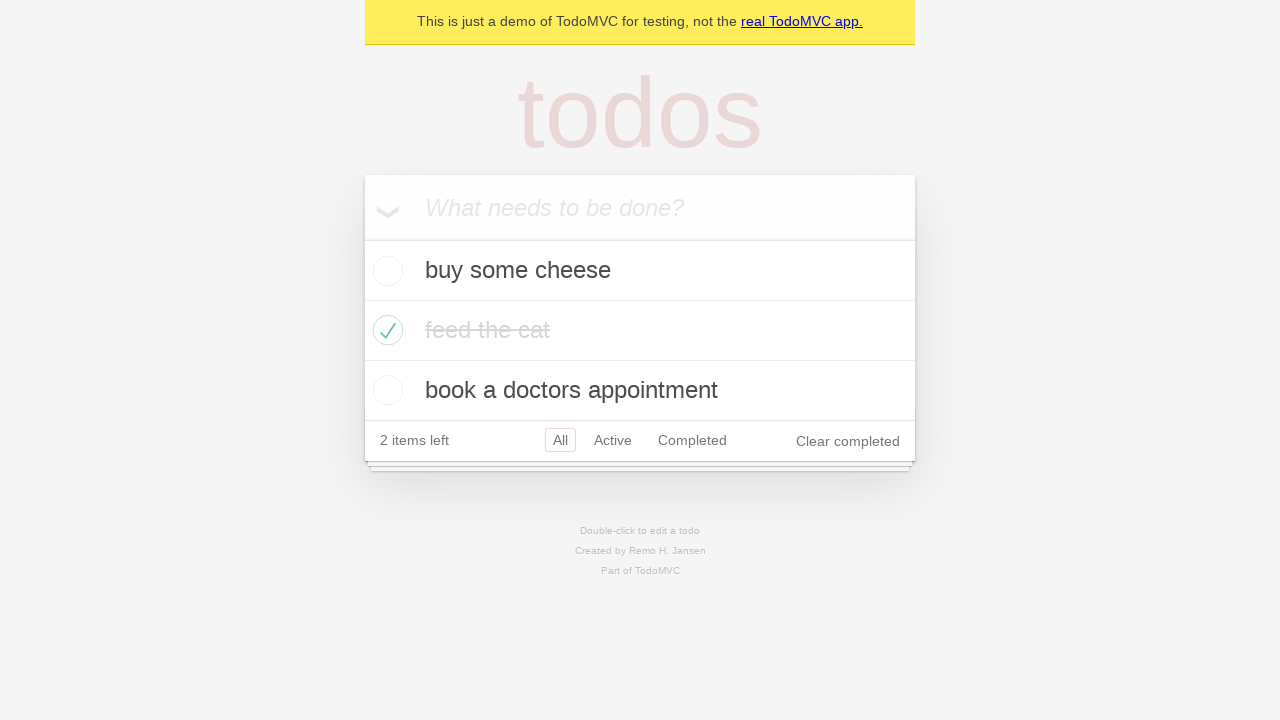

Clicked 'Active' filter to view active todos at (613, 440) on .filters >> text=Active
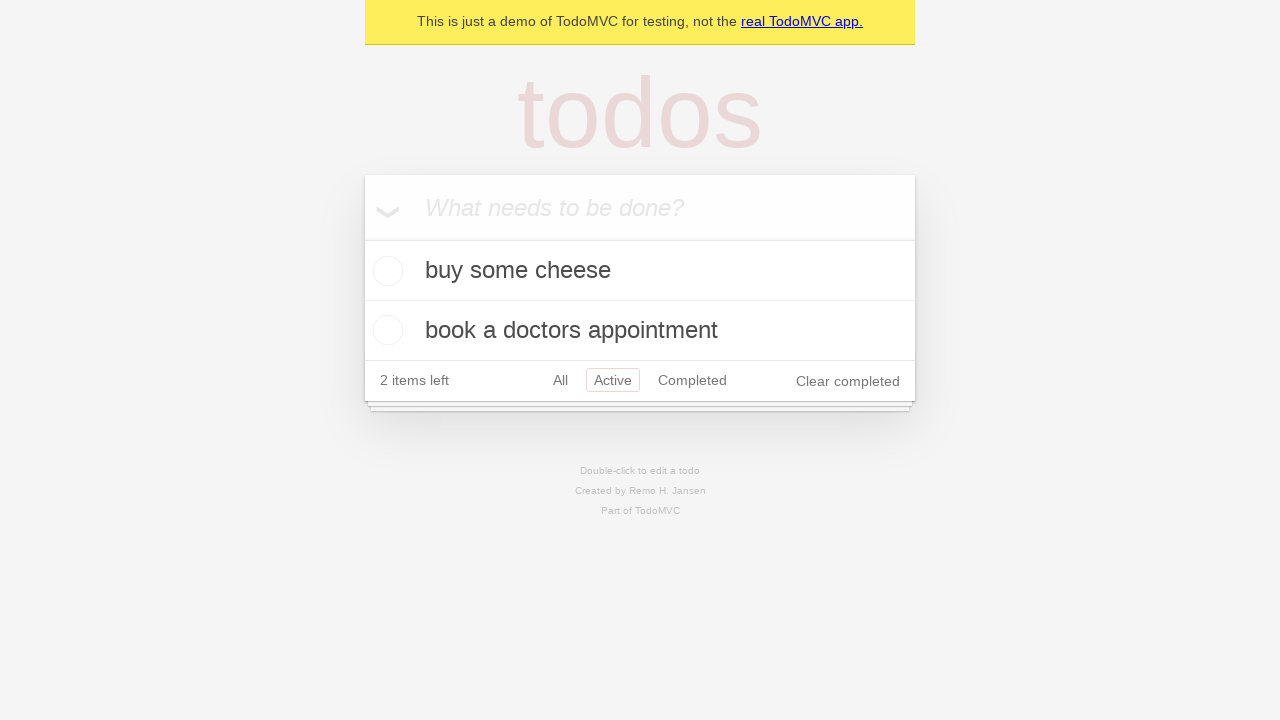

Clicked 'Completed' filter to view completed todos at (692, 380) on .filters >> text=Completed
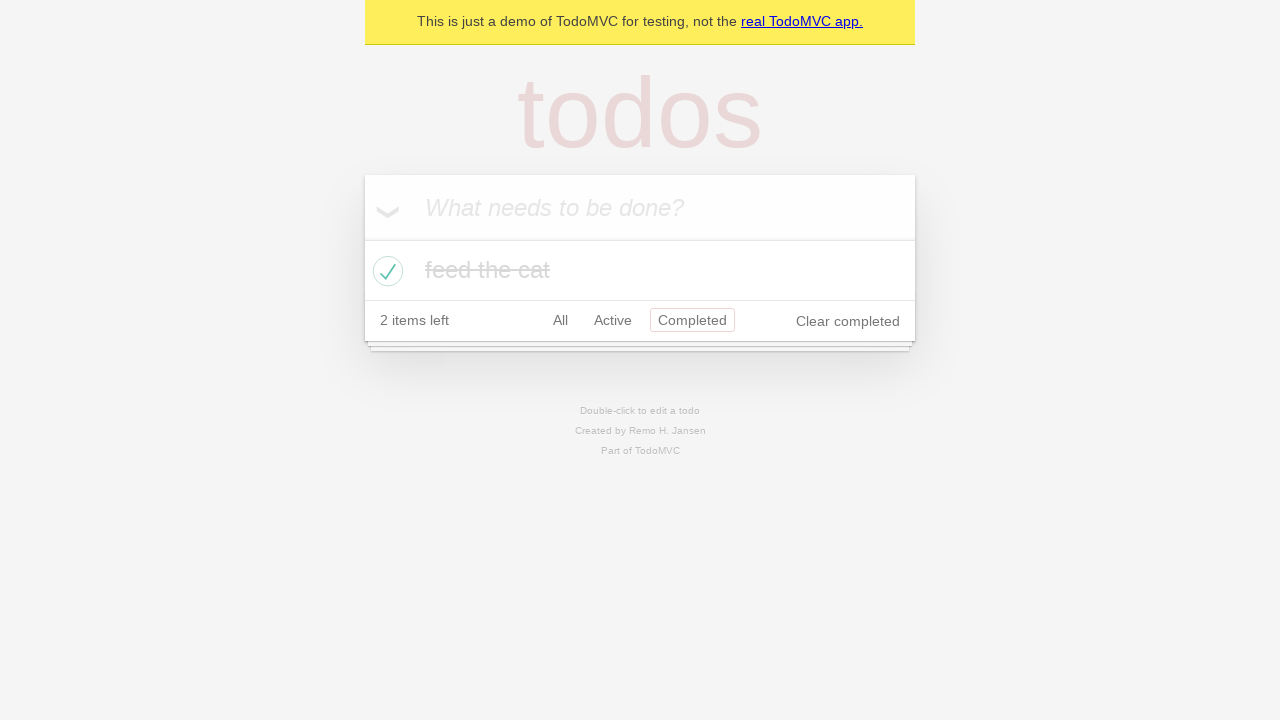

Clicked back button to return to Active filter view
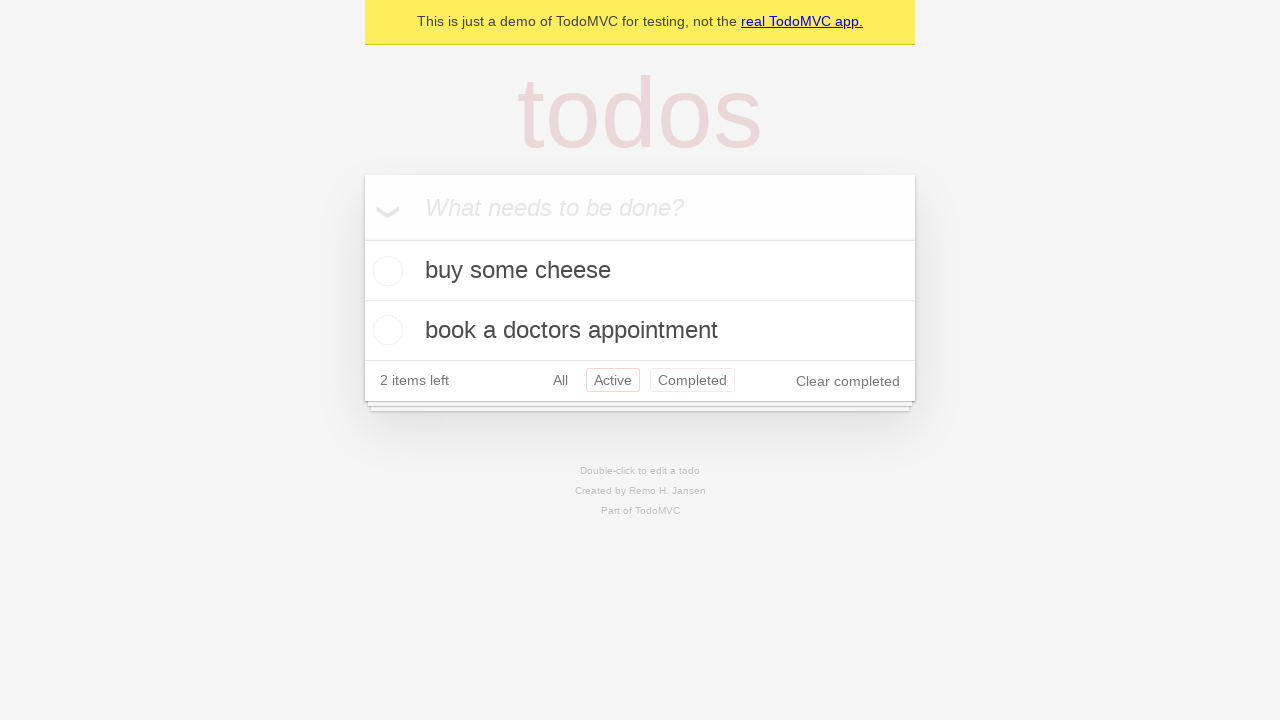

Clicked back button to return to All filter view
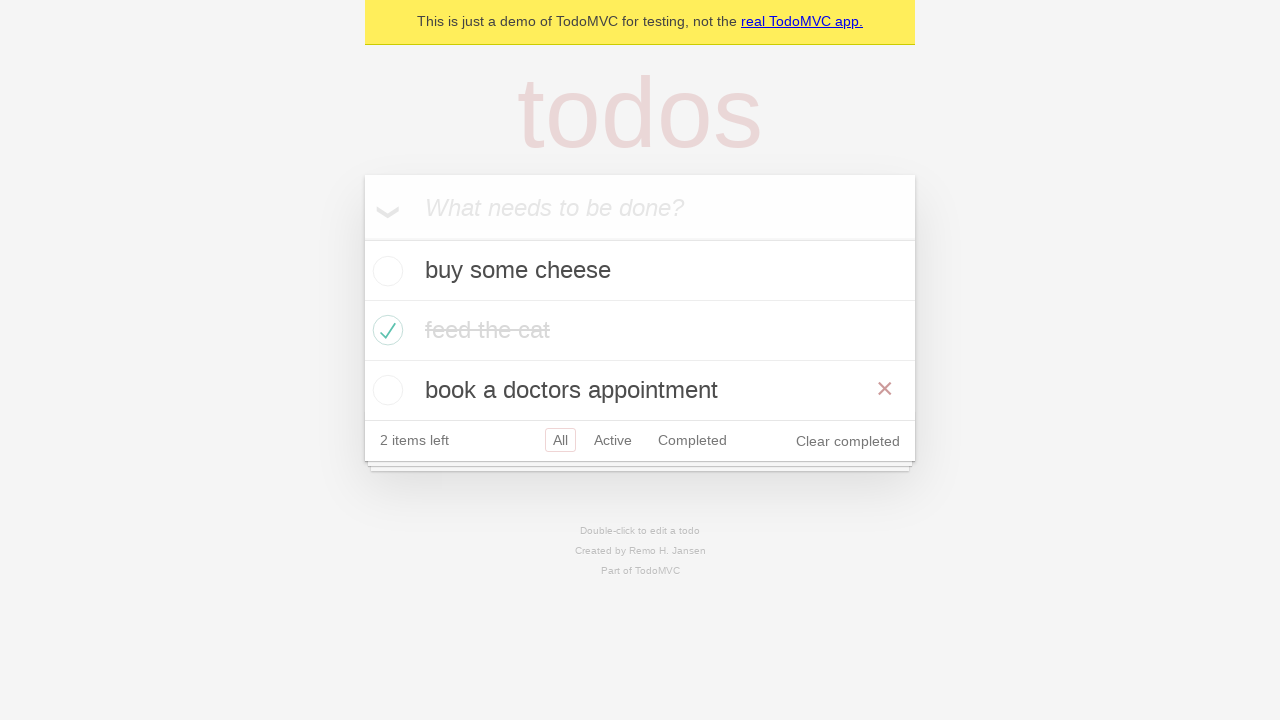

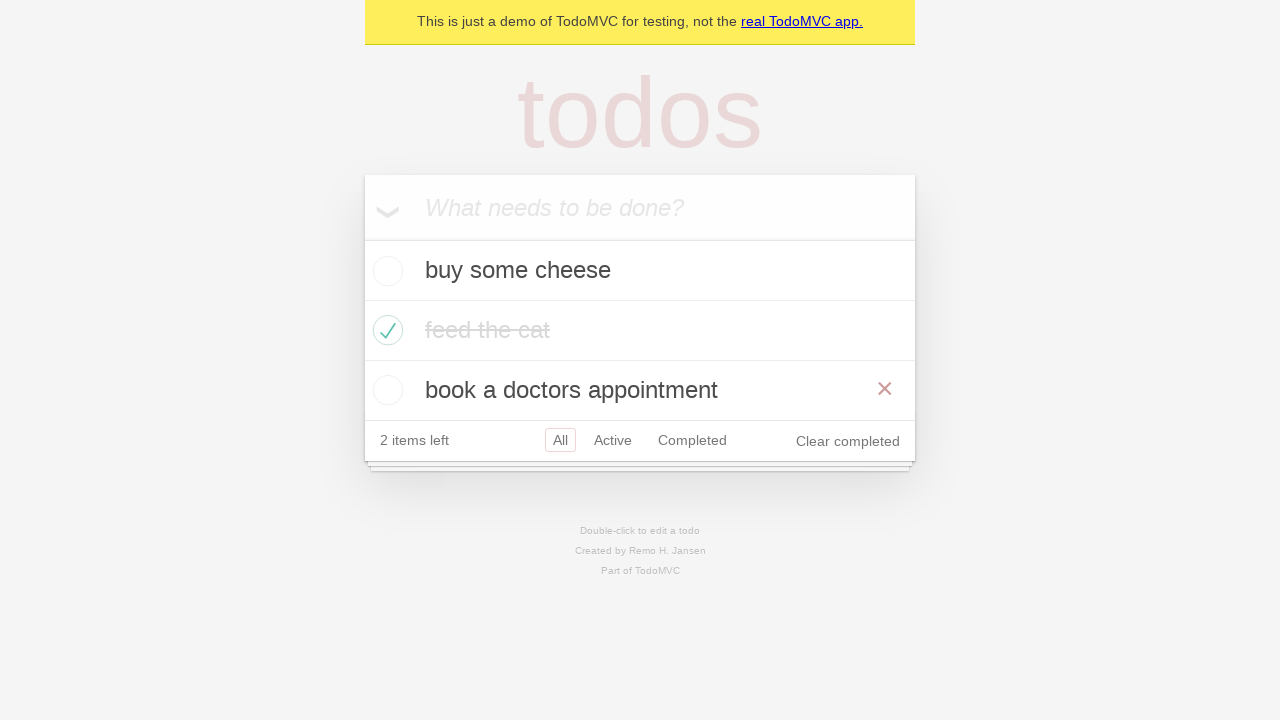